Tests opting out of A/B tests by adding the opt-out cookie on the main page before navigating to the A/B test page, then verifying the page shows "No A/B Test".

Starting URL: http://the-internet.herokuapp.com

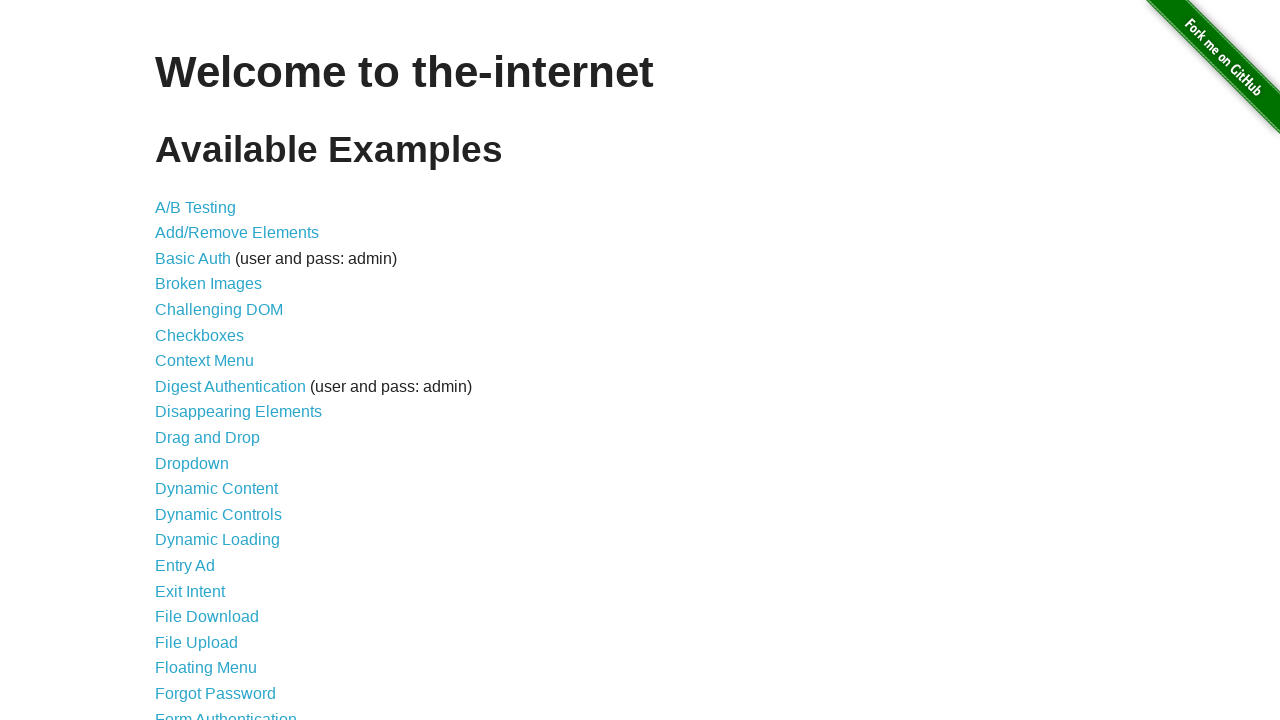

Added optimizelyOptOut cookie to context
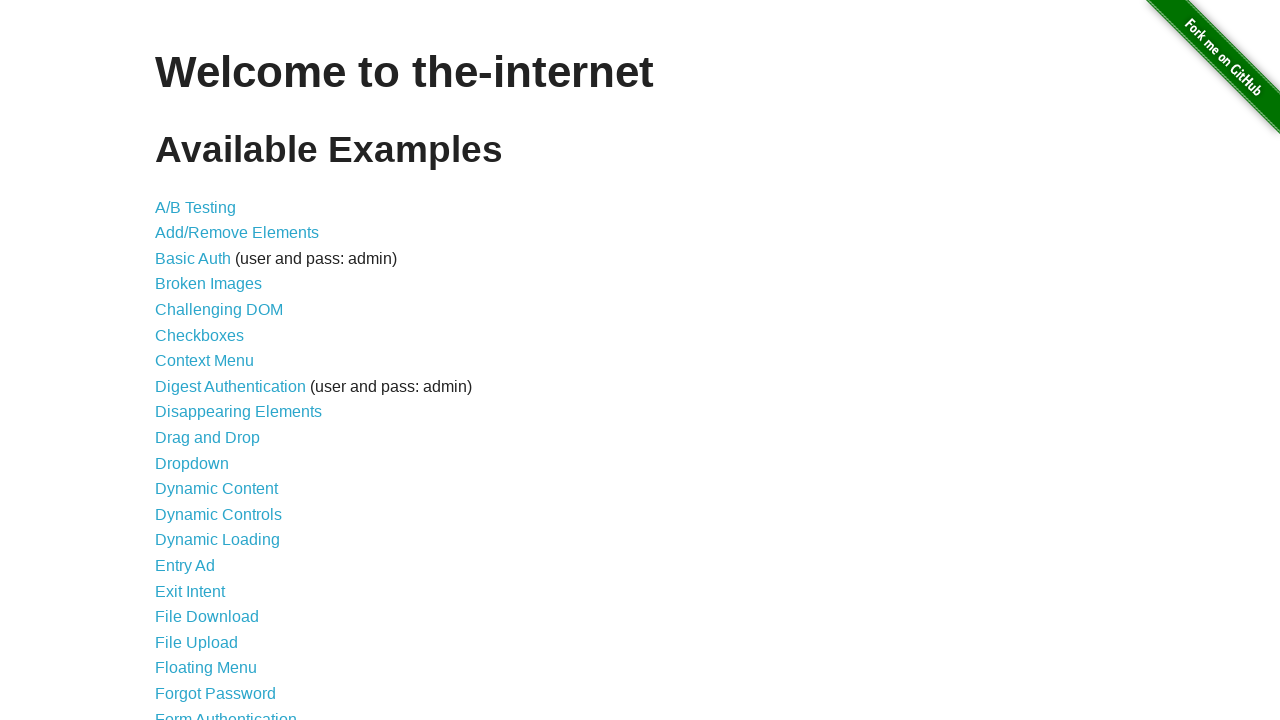

Navigated to A/B test page
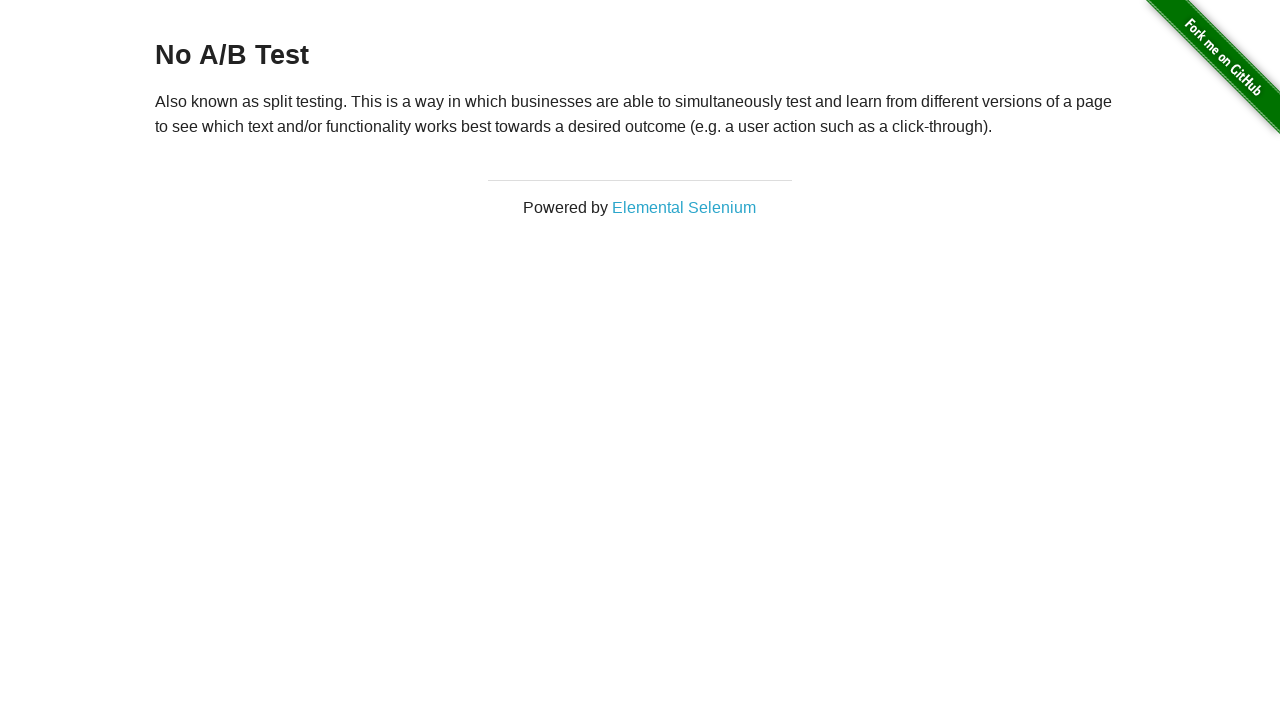

Retrieved heading text from page
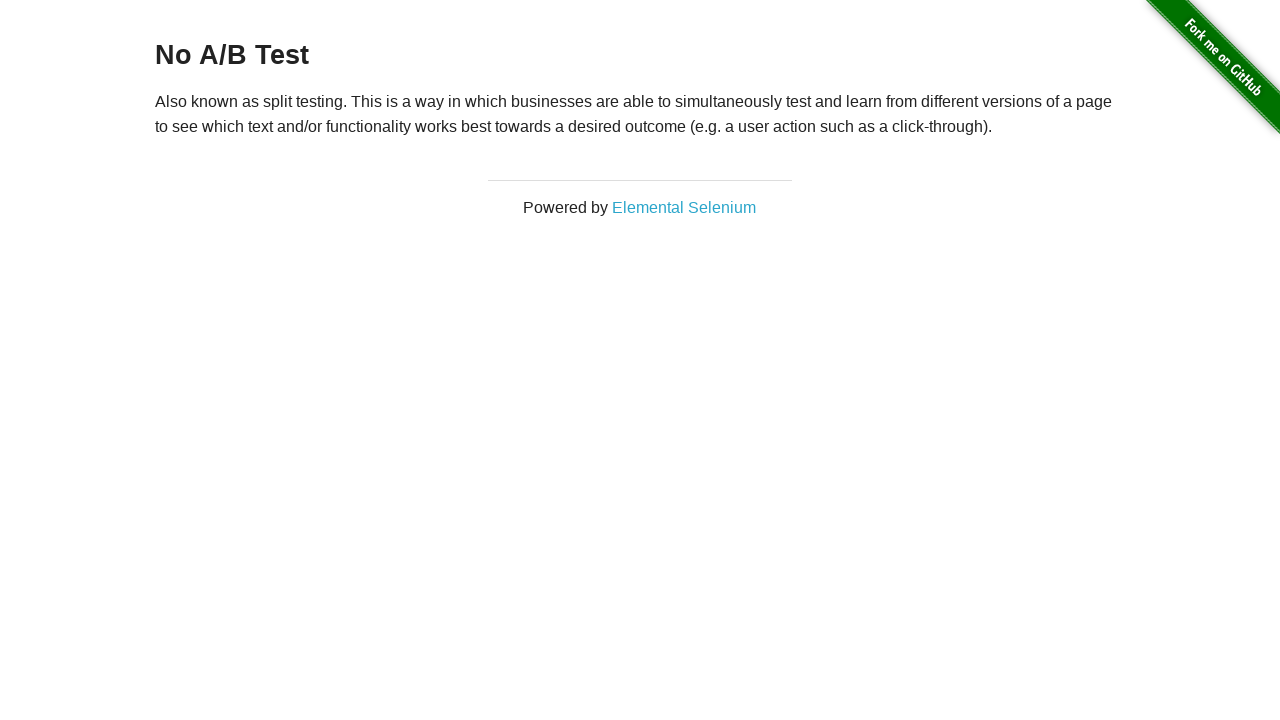

Verified page shows 'No A/B Test' - opt-out successful
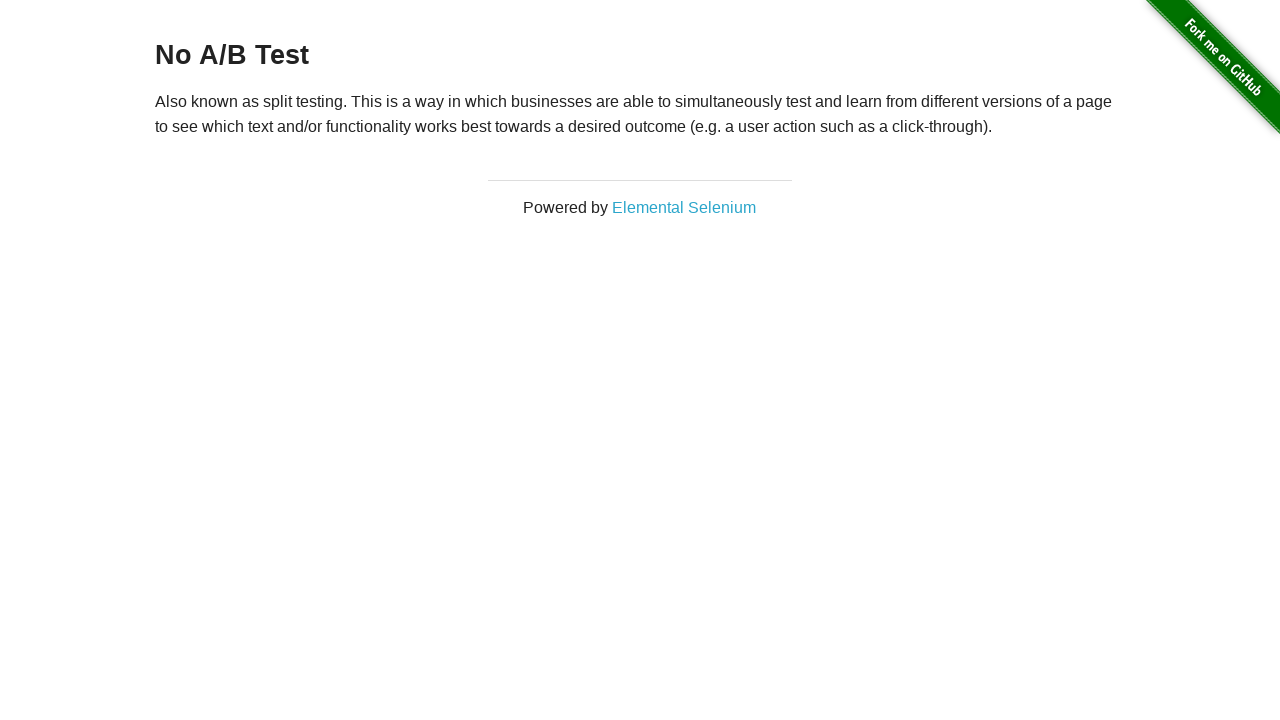

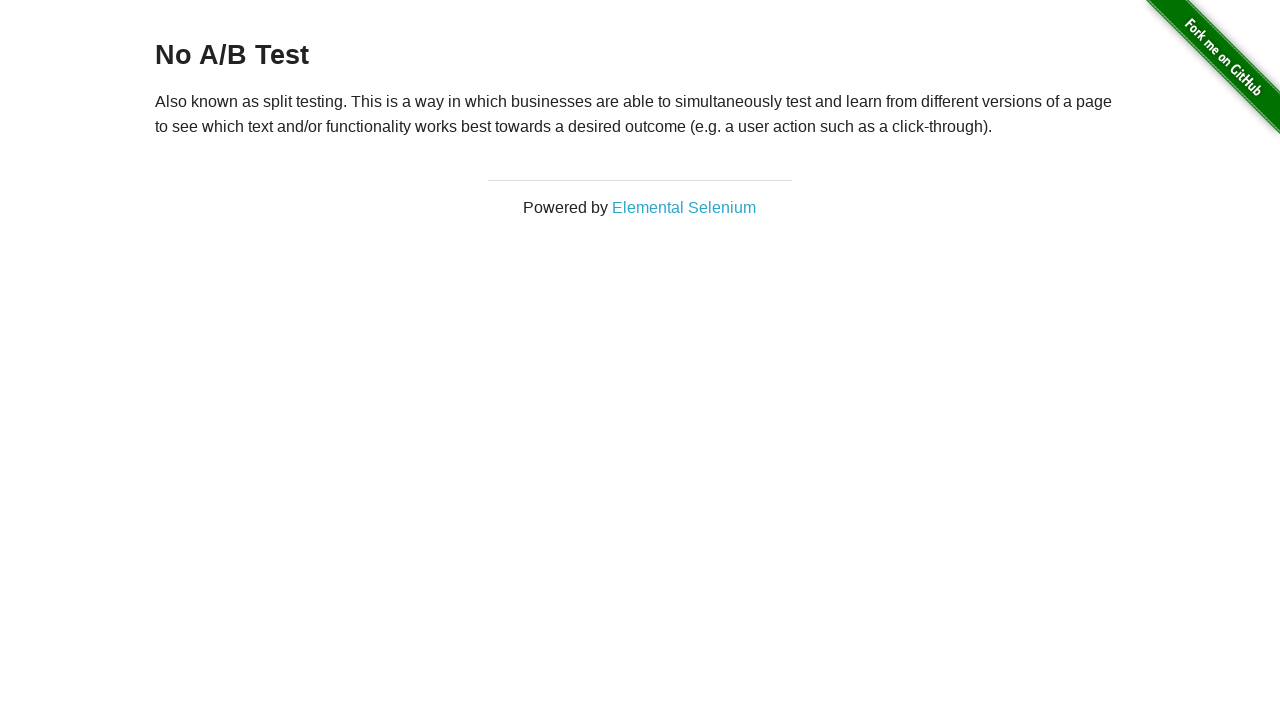